Tests radio button element interactions by verifying the button is enabled and displayed, then clicking it and confirming it becomes selected.

Starting URL: http://syntaxprojects.com/basic-radiobutton-demo.php

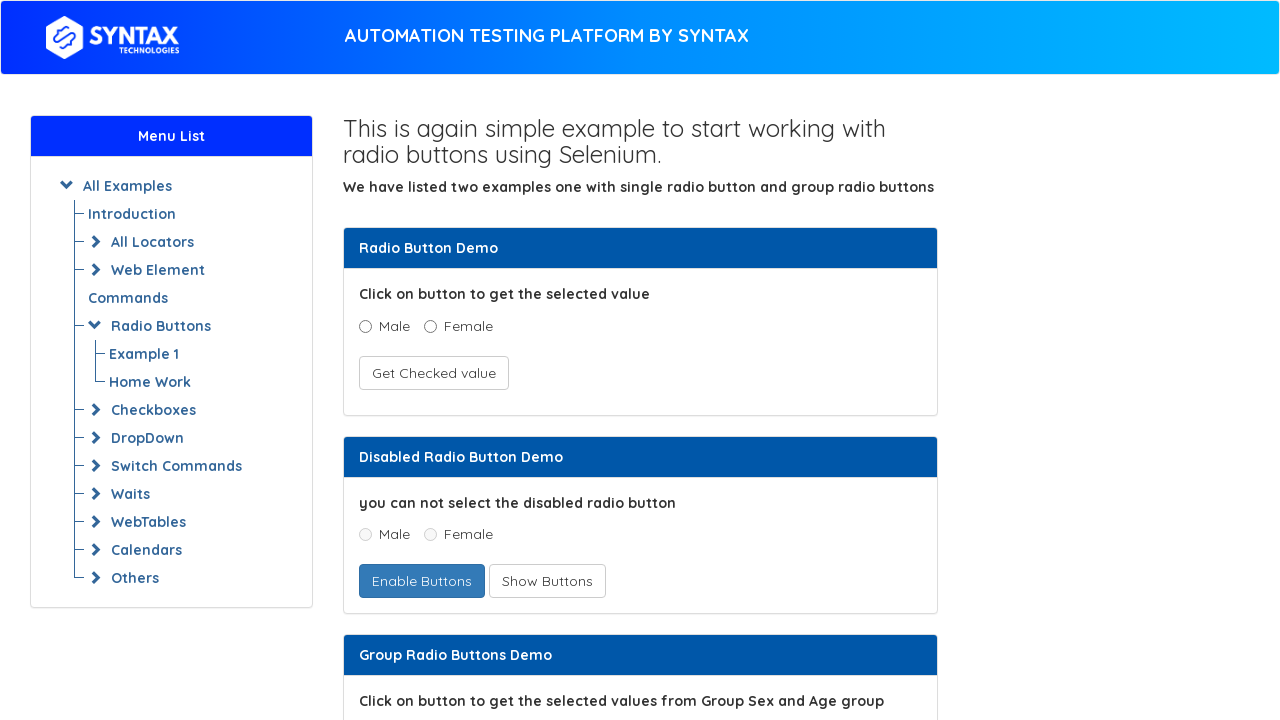

Located the age radio button (5-15 age range)
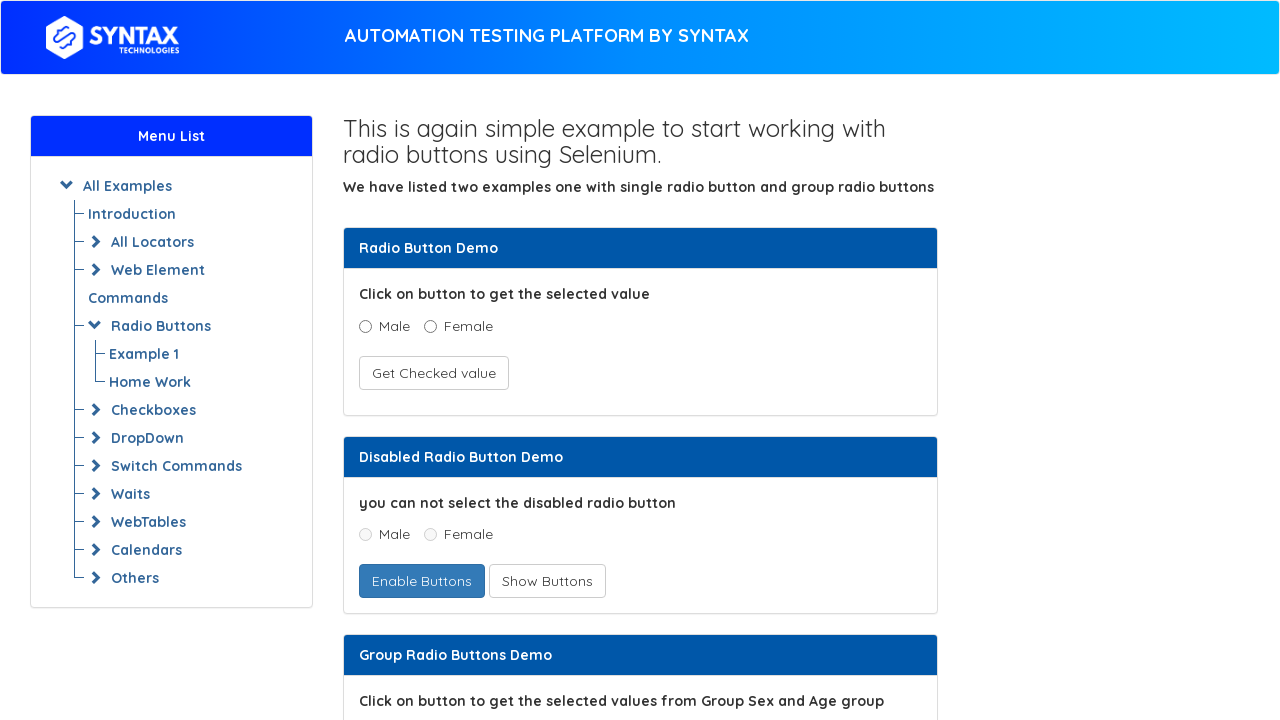

Verified radio button is enabled
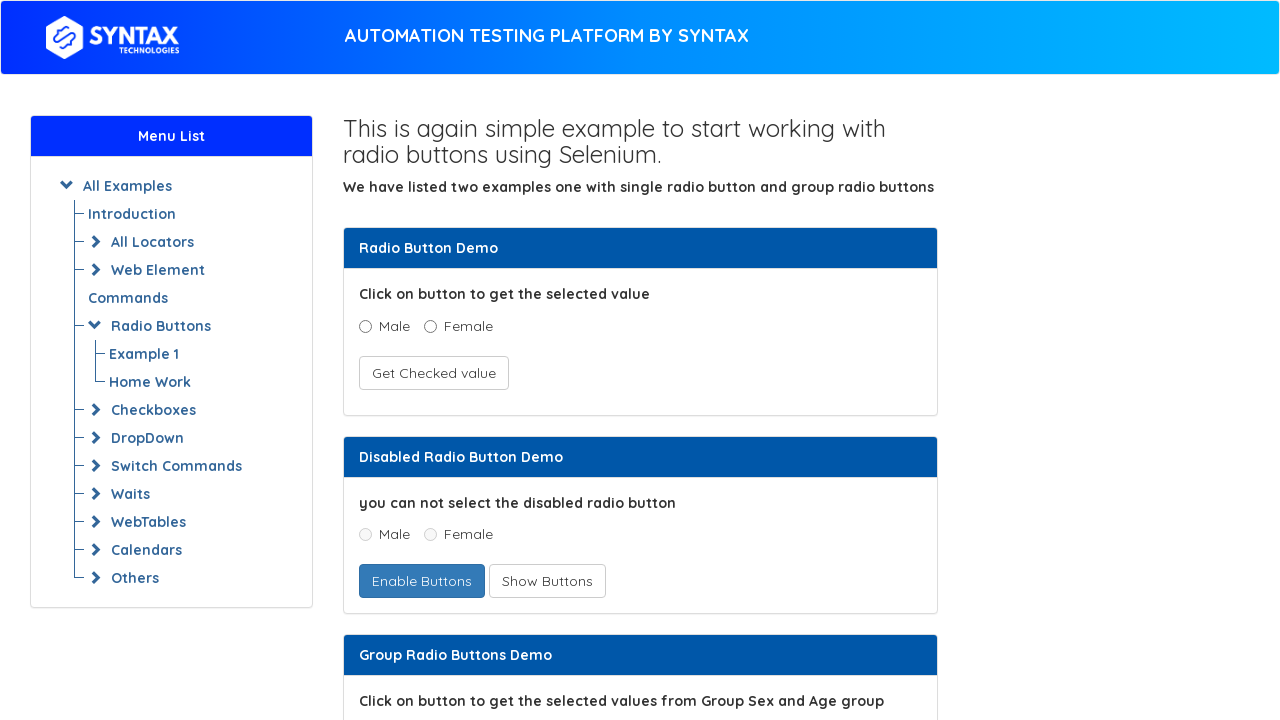

Verified radio button is visible
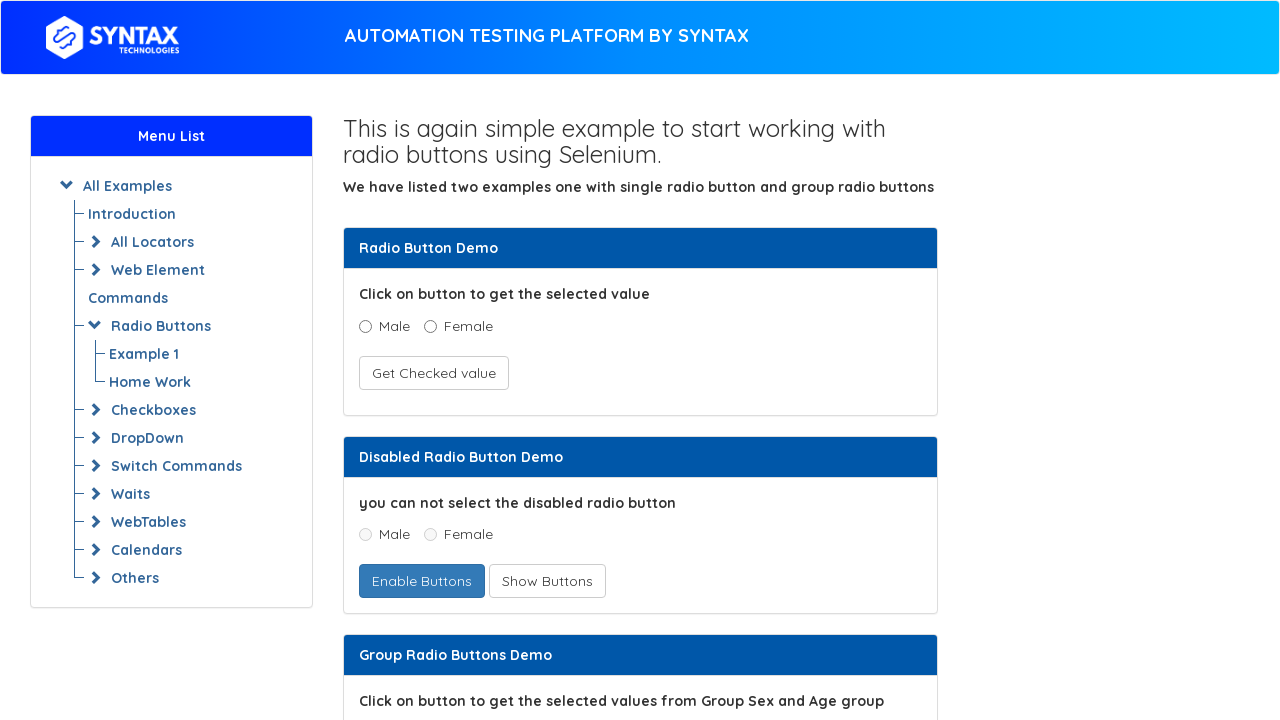

Verified radio button is not selected initially
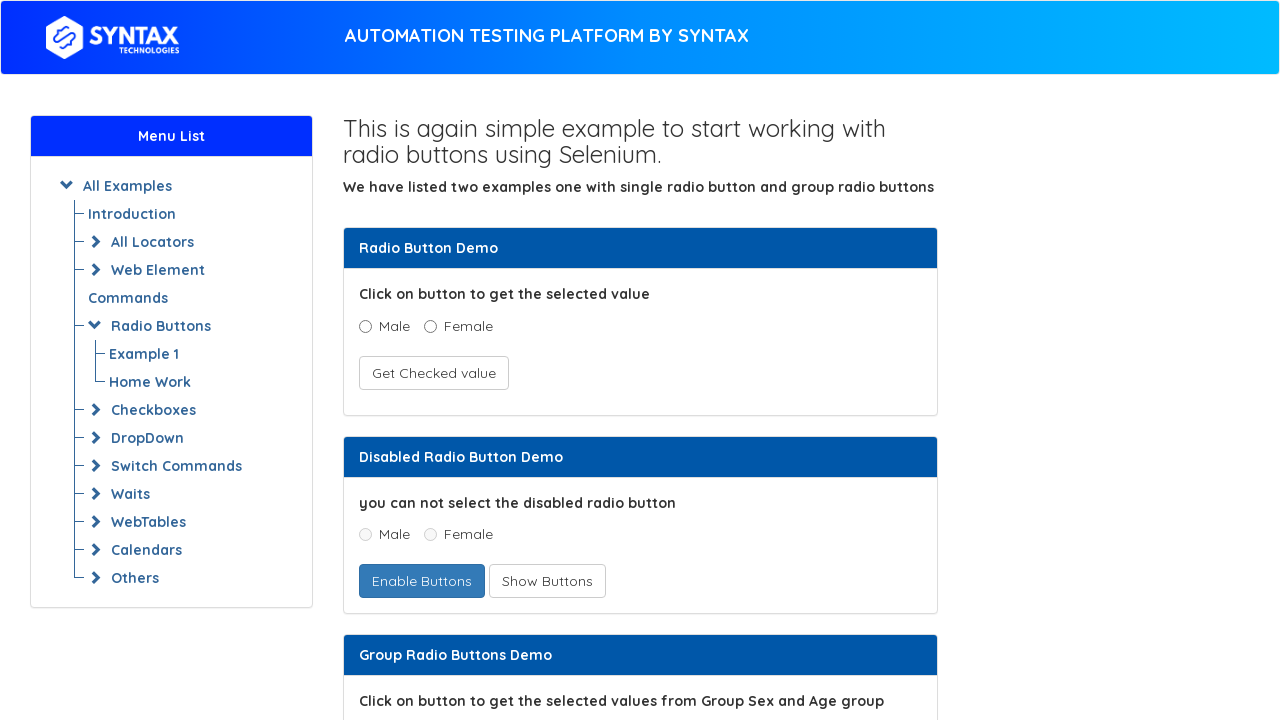

Clicked the age radio button (5-15 age range) at (438, 360) on input[value='5 - 15']
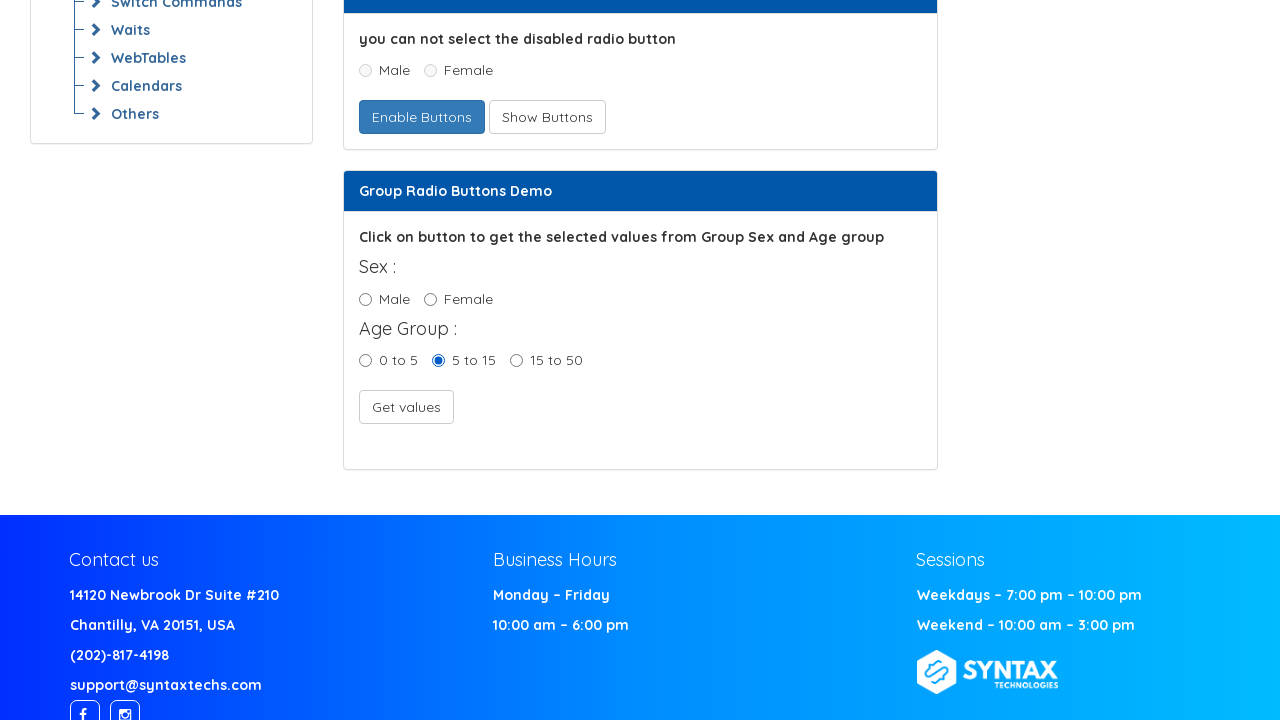

Verified radio button is now selected after clicking
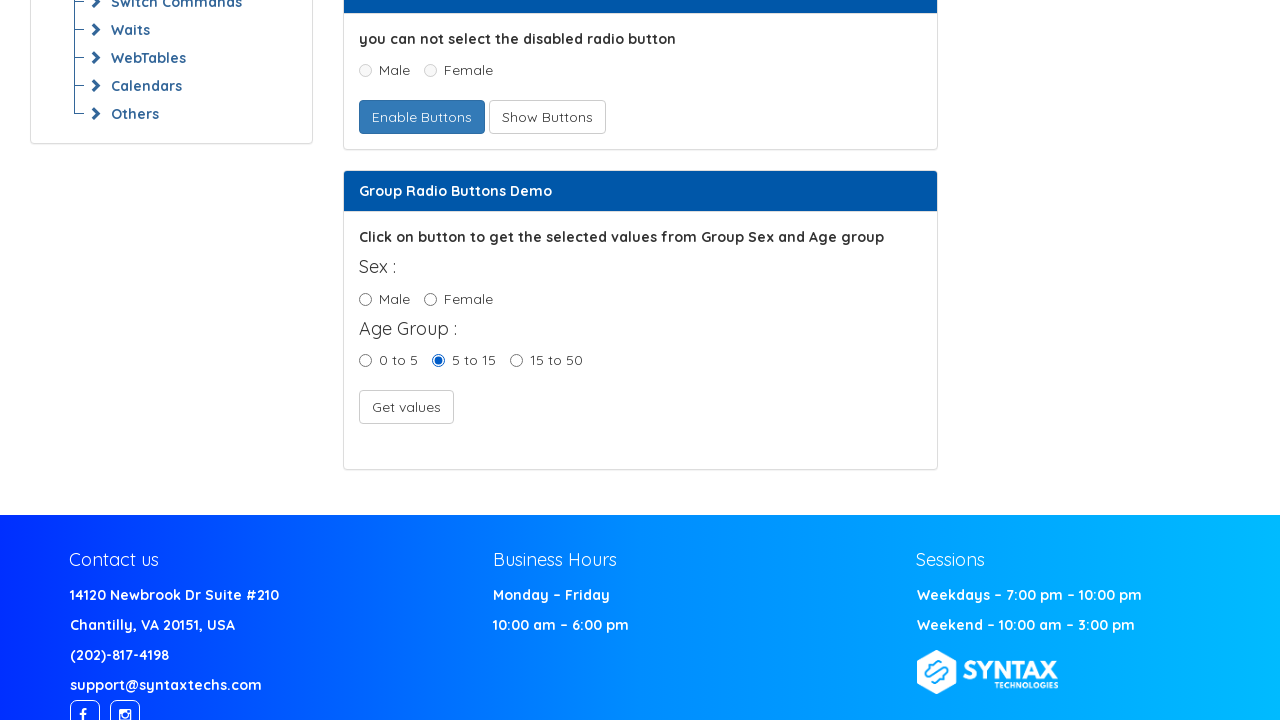

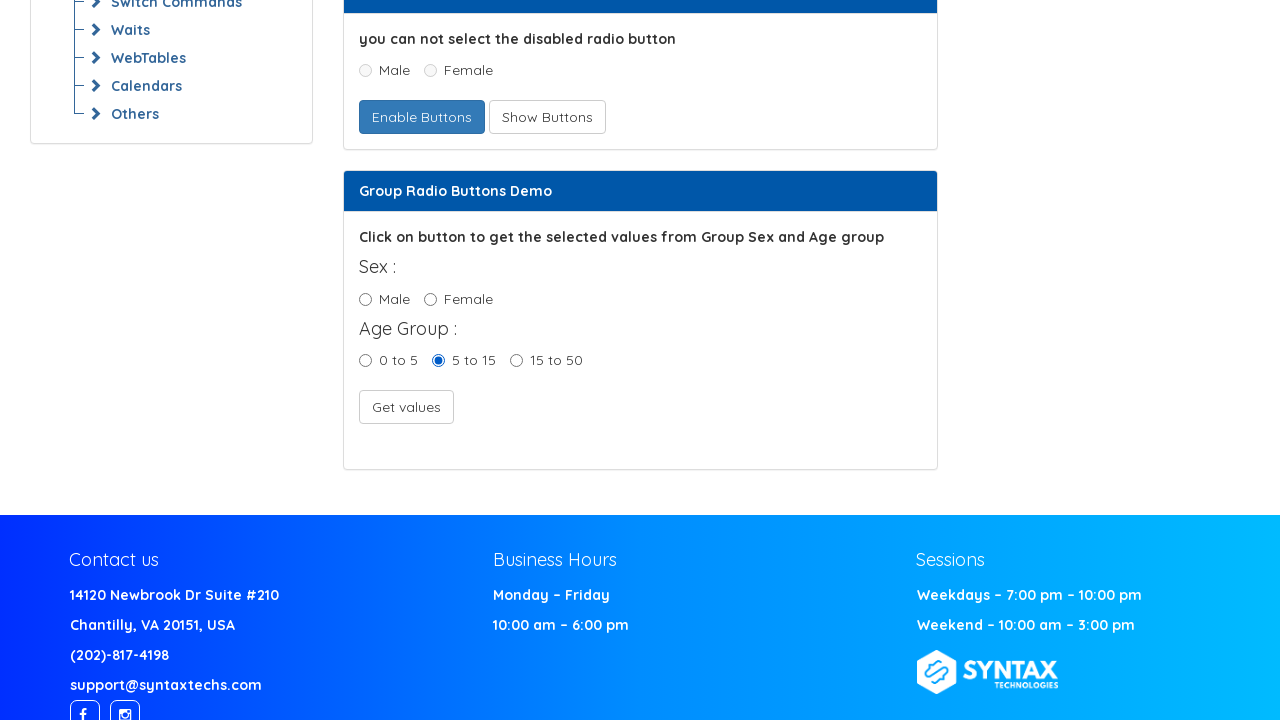